Tests that a car rental website loads correctly across different viewport sizes (desktop, mobile iPhone 12 Pro, and full desktop), verifying responsive design compatibility.

Starting URL: https://toyotacarrental.com.ph/

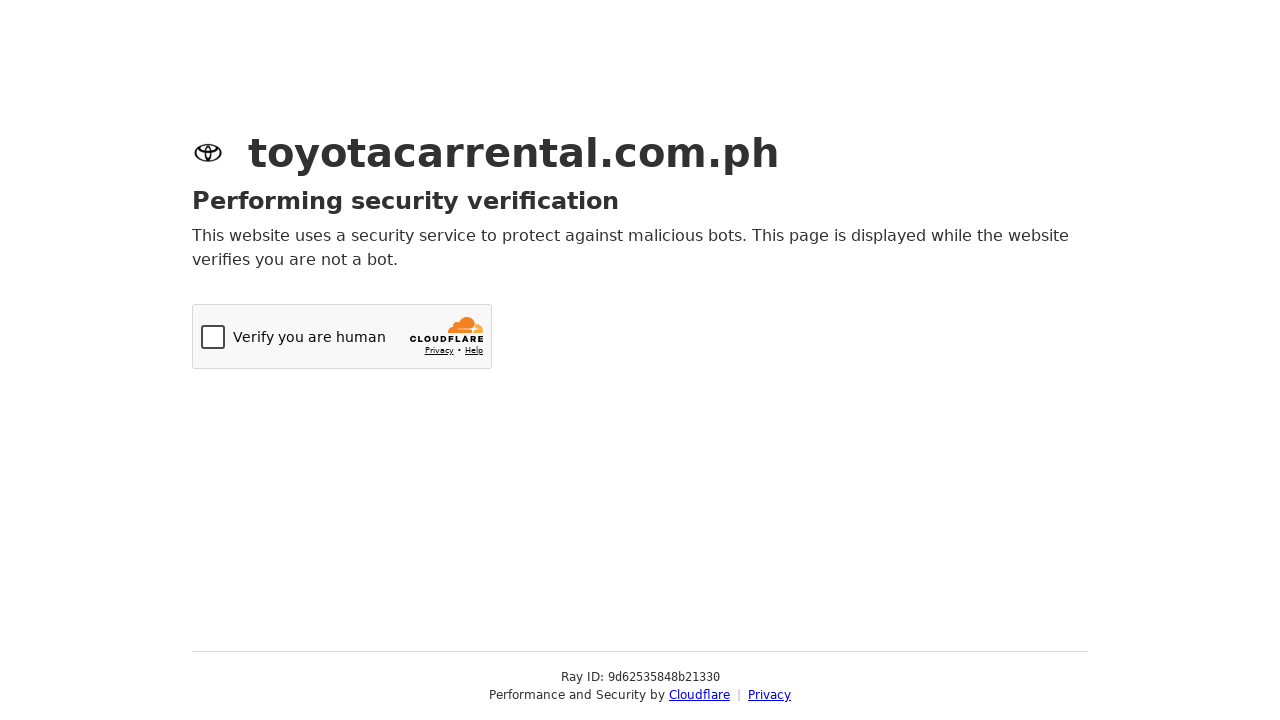

Waited for initial page load at Toyota car rental website
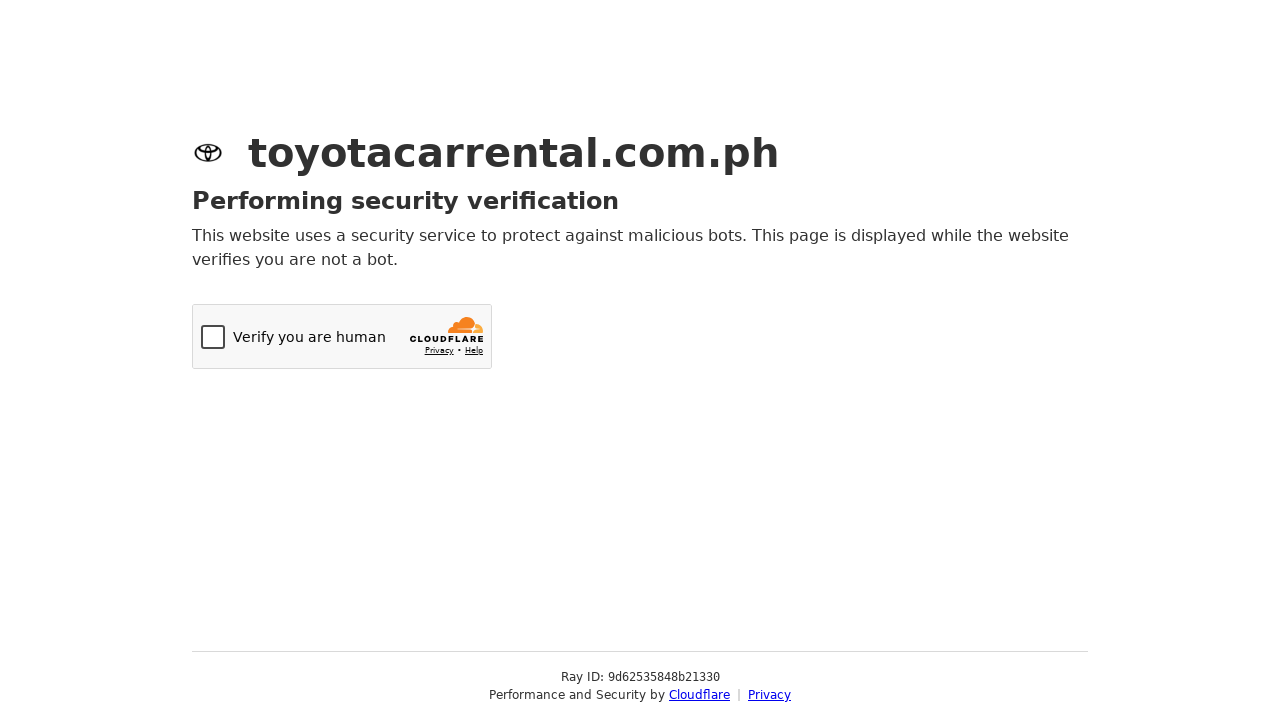

Set viewport to desktop size (1280x720)
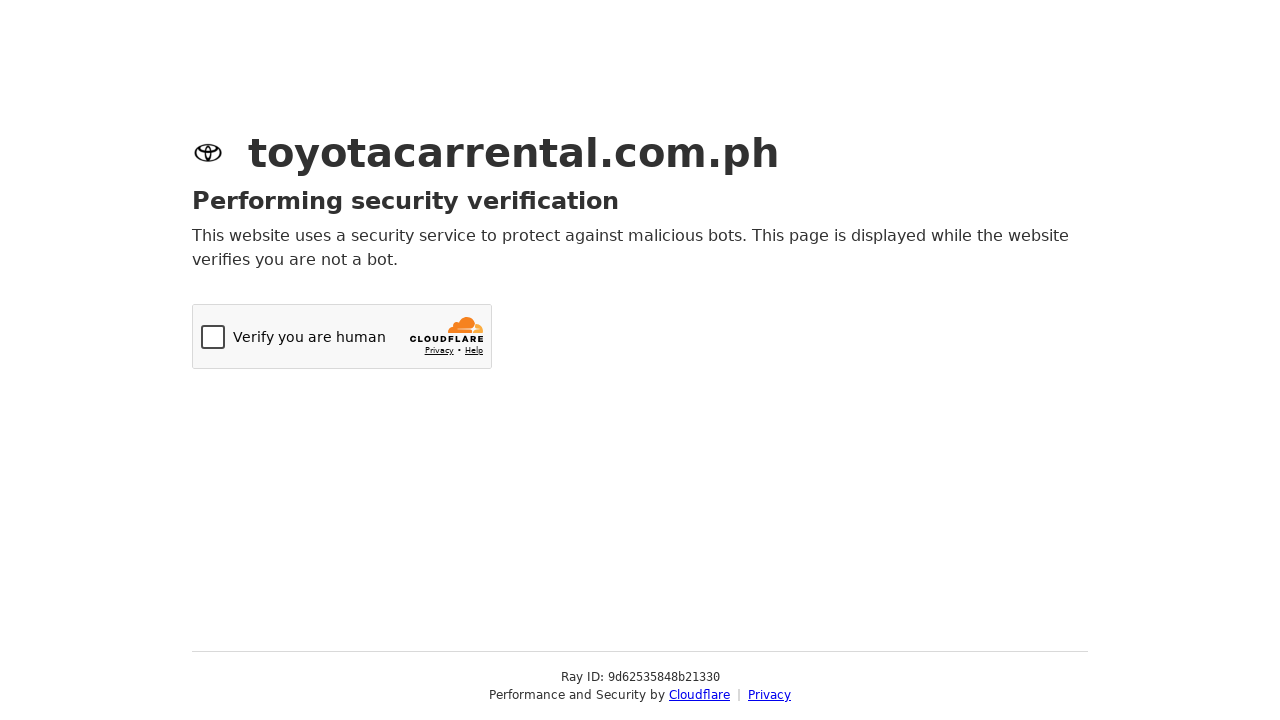

Waited for page to fully load at desktop viewport
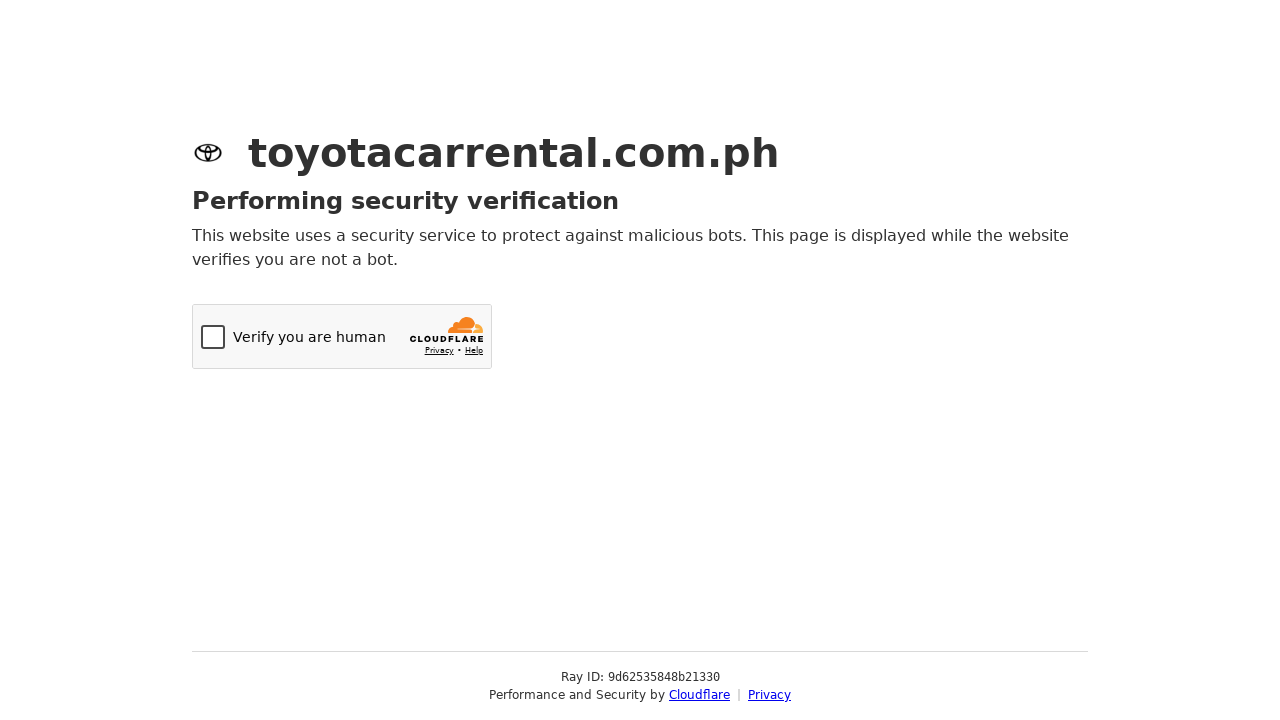

Set viewport to mobile iPhone 12 Pro size (390x844)
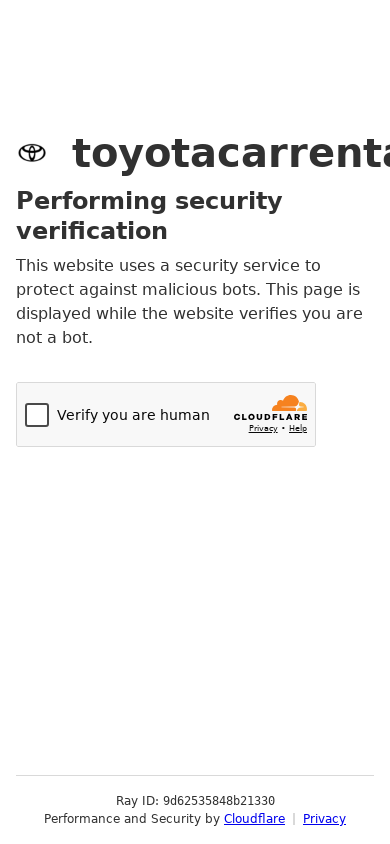

Waited for page to fully load at mobile viewport
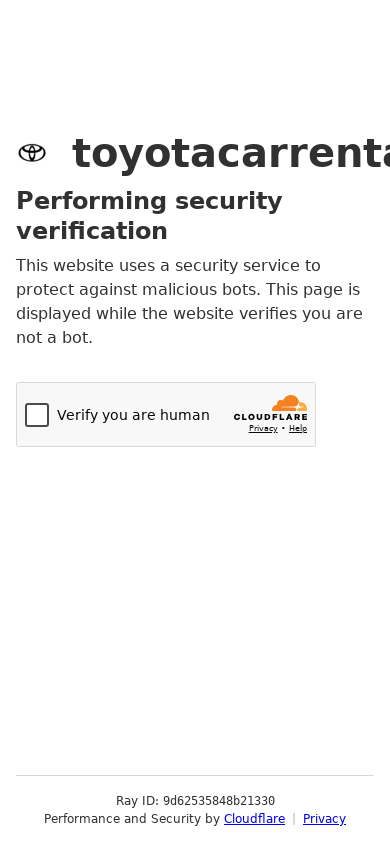

Set viewport to full desktop size (1920x1080)
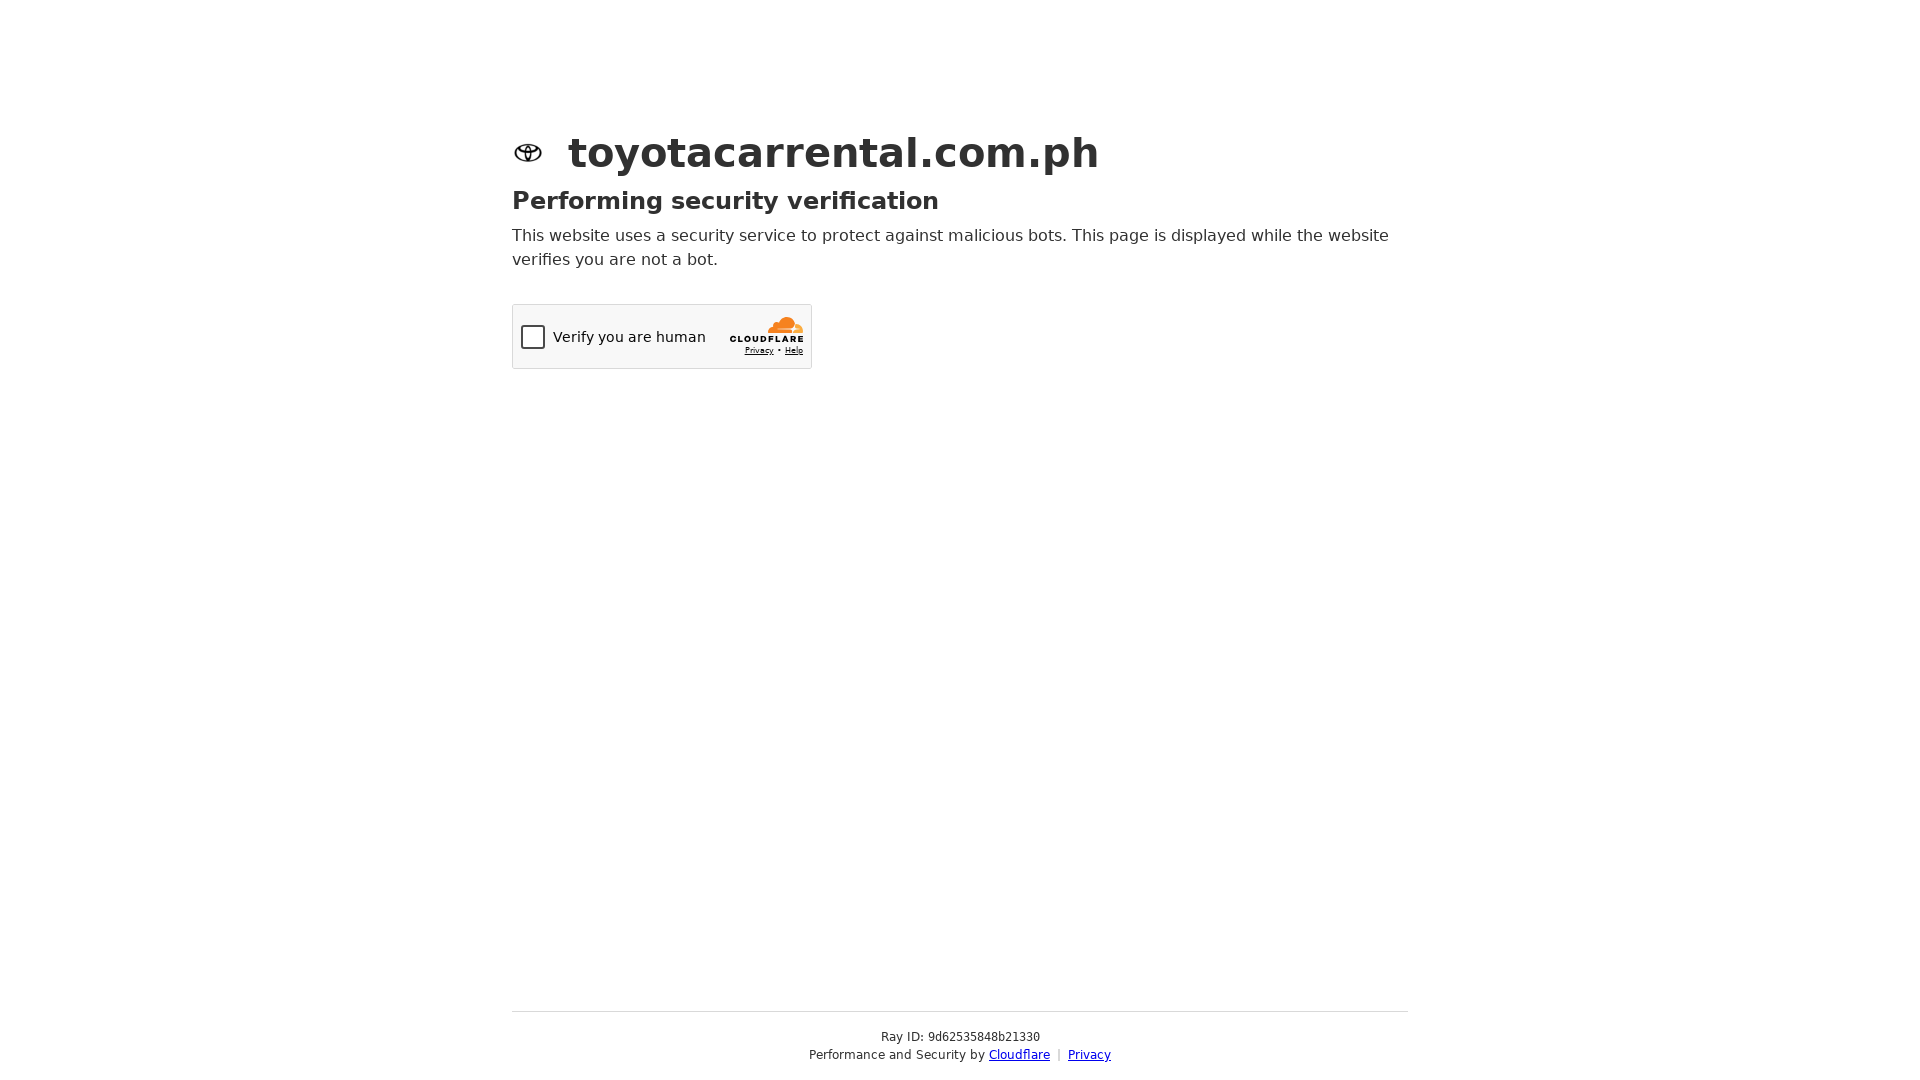

Waited for page to fully load at full desktop viewport
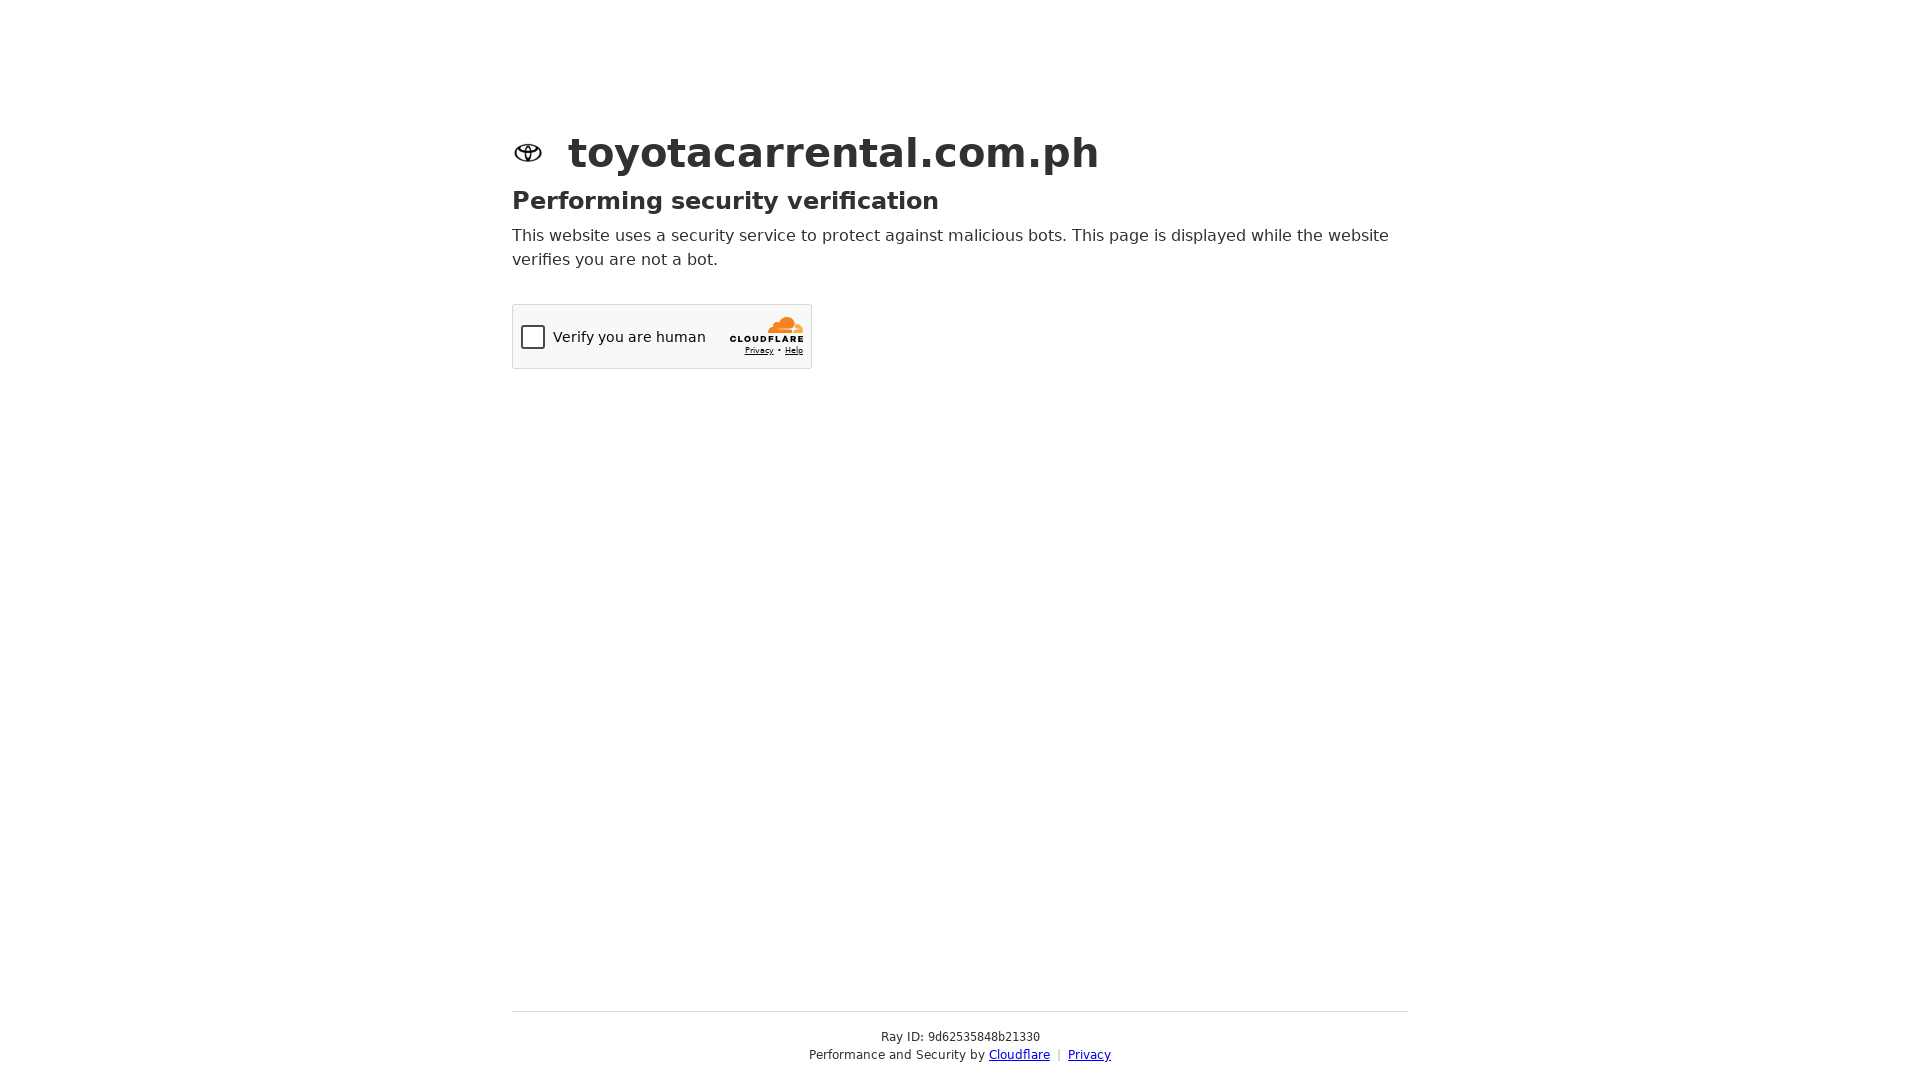

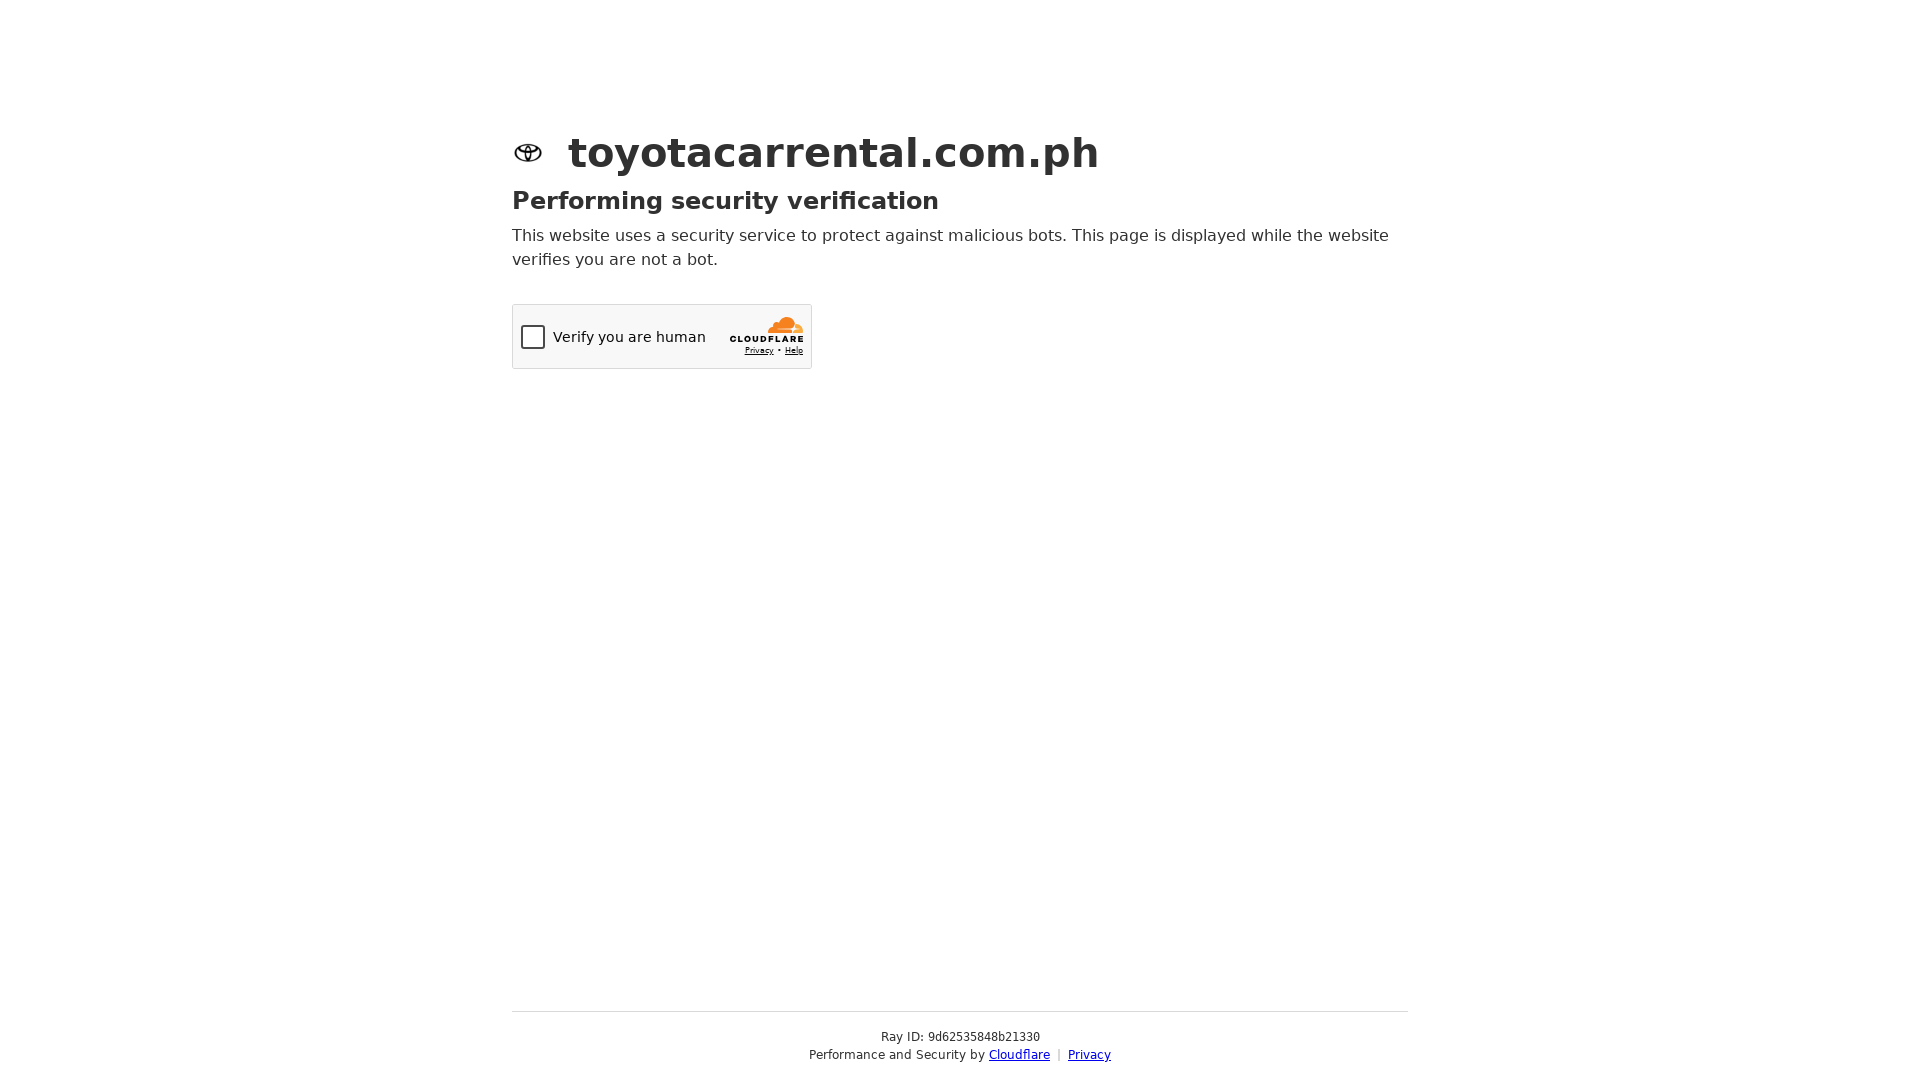